Tests a signup/registration form by filling in first name, last name, and email fields, then submitting the form.

Starting URL: https://secure-retreat-92358.herokuapp.com/

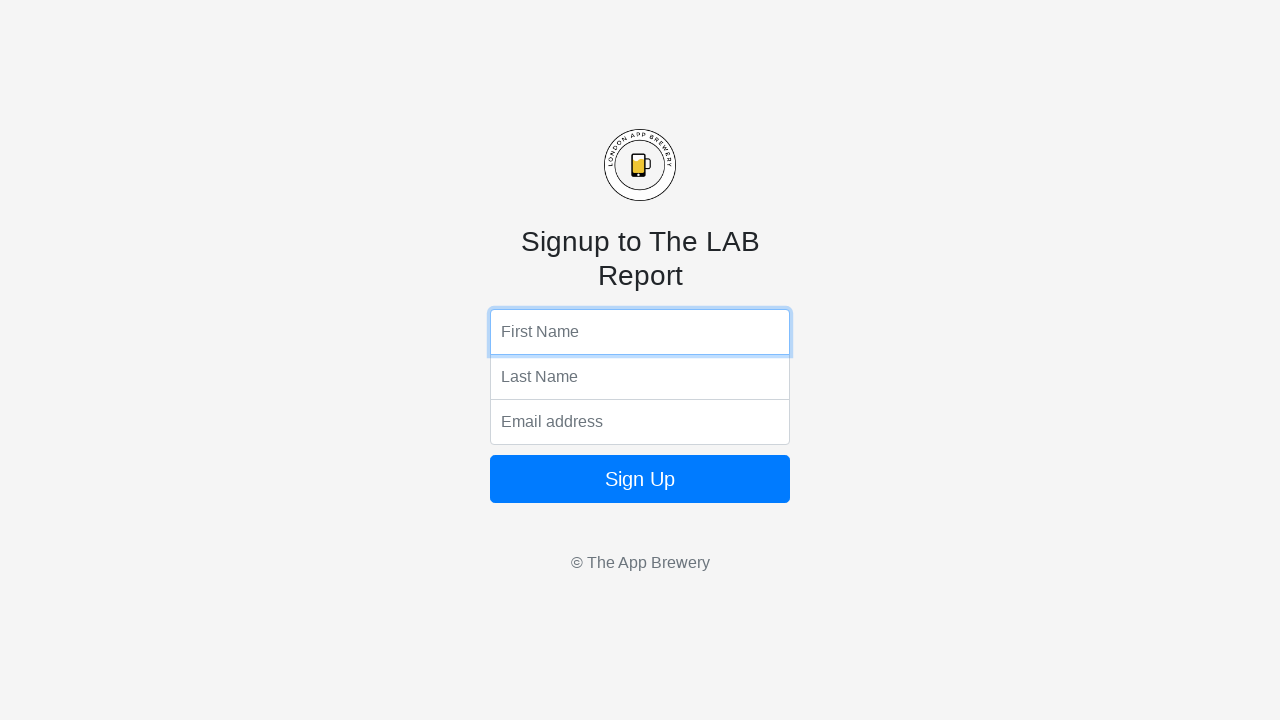

Filled first name field with 'Michael' on input[name='fName']
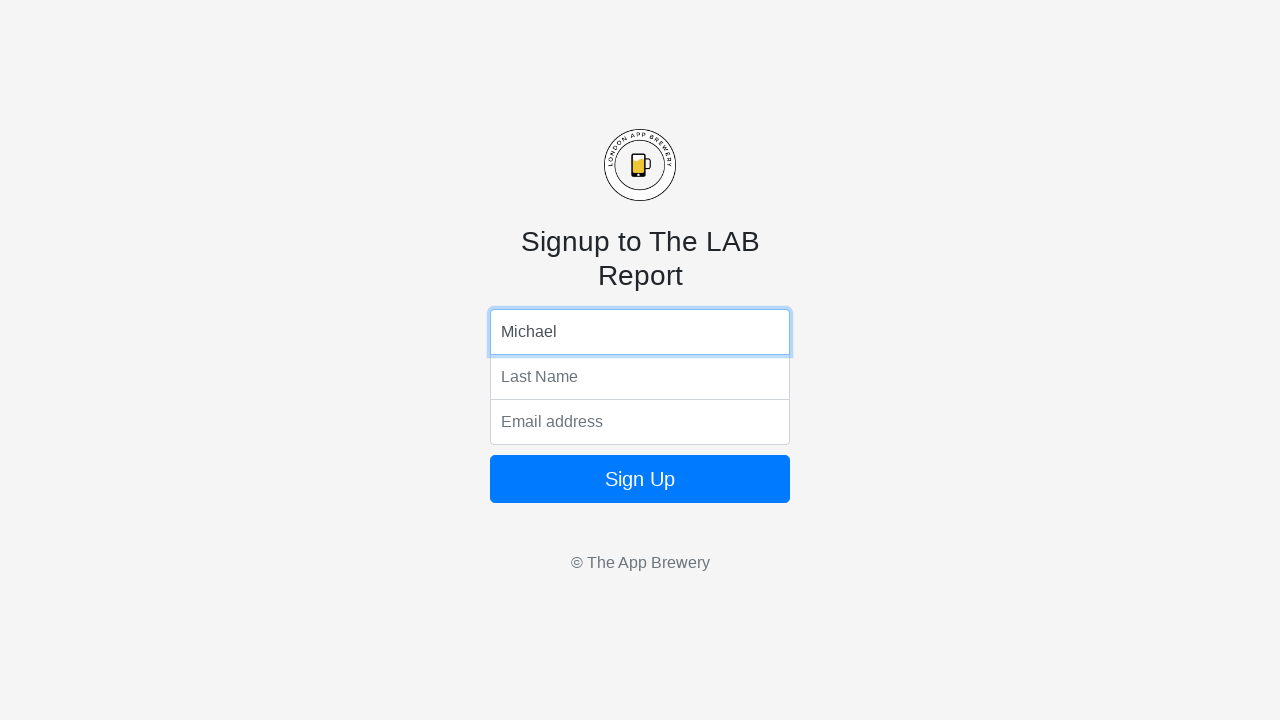

Filled last name field with 'Thompson' on input[name='lName']
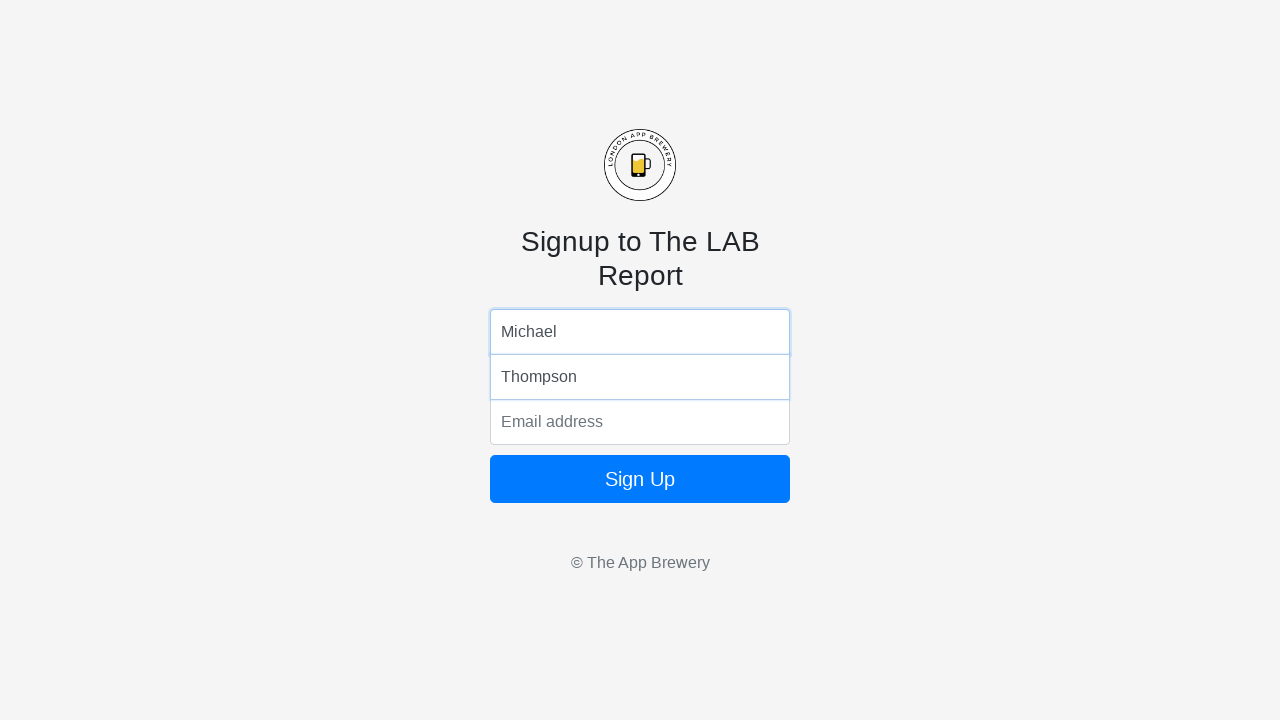

Filled email field with 'michael.thompson@testmail.com' on input[name='email']
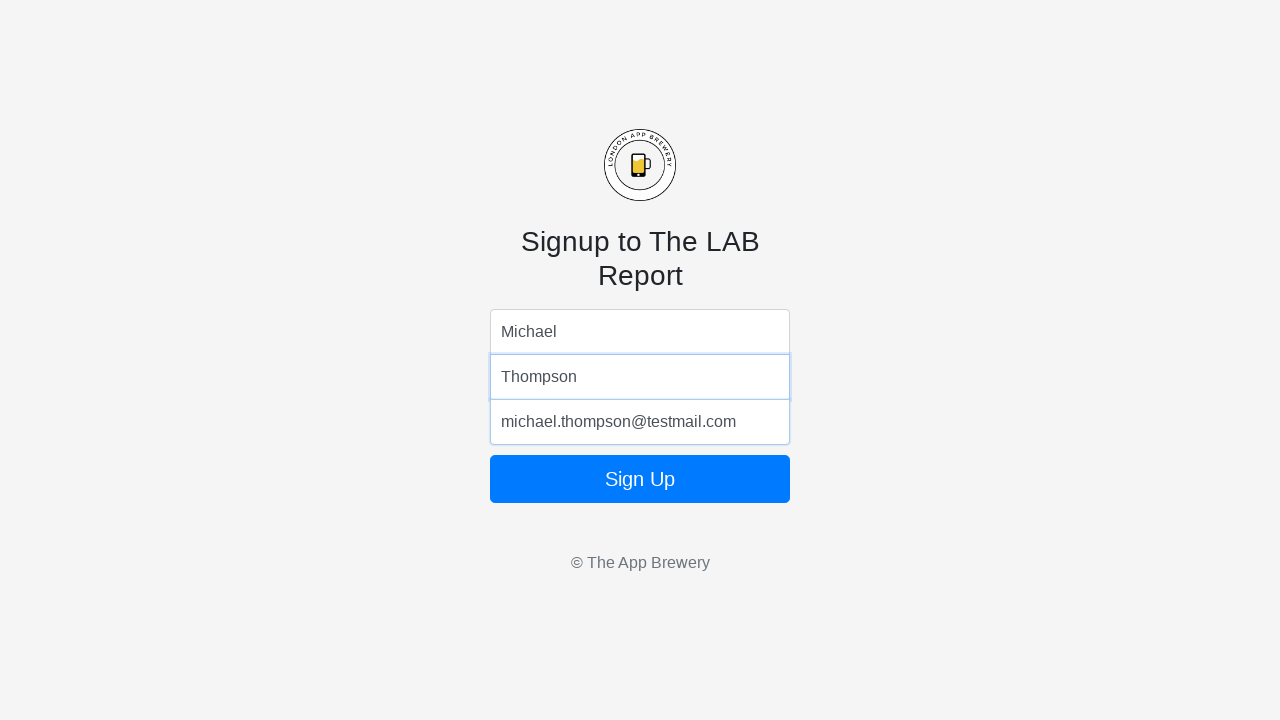

Clicked form submit button at (640, 479) on form button
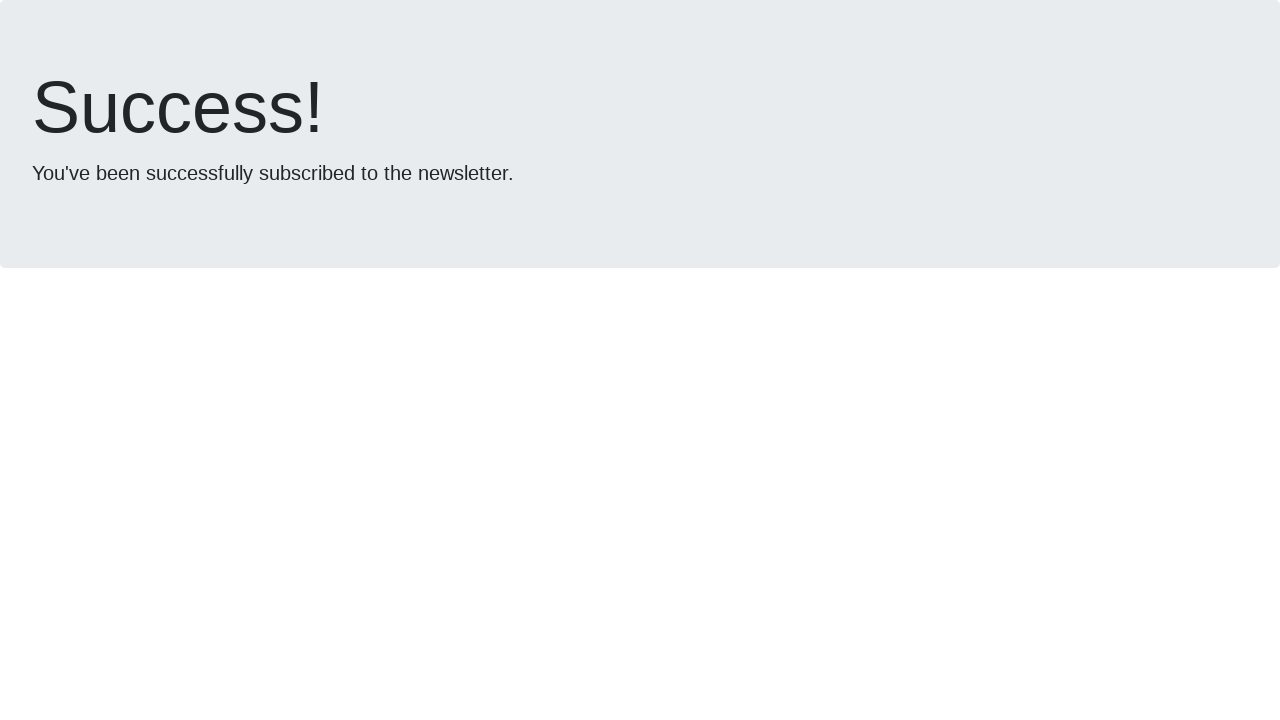

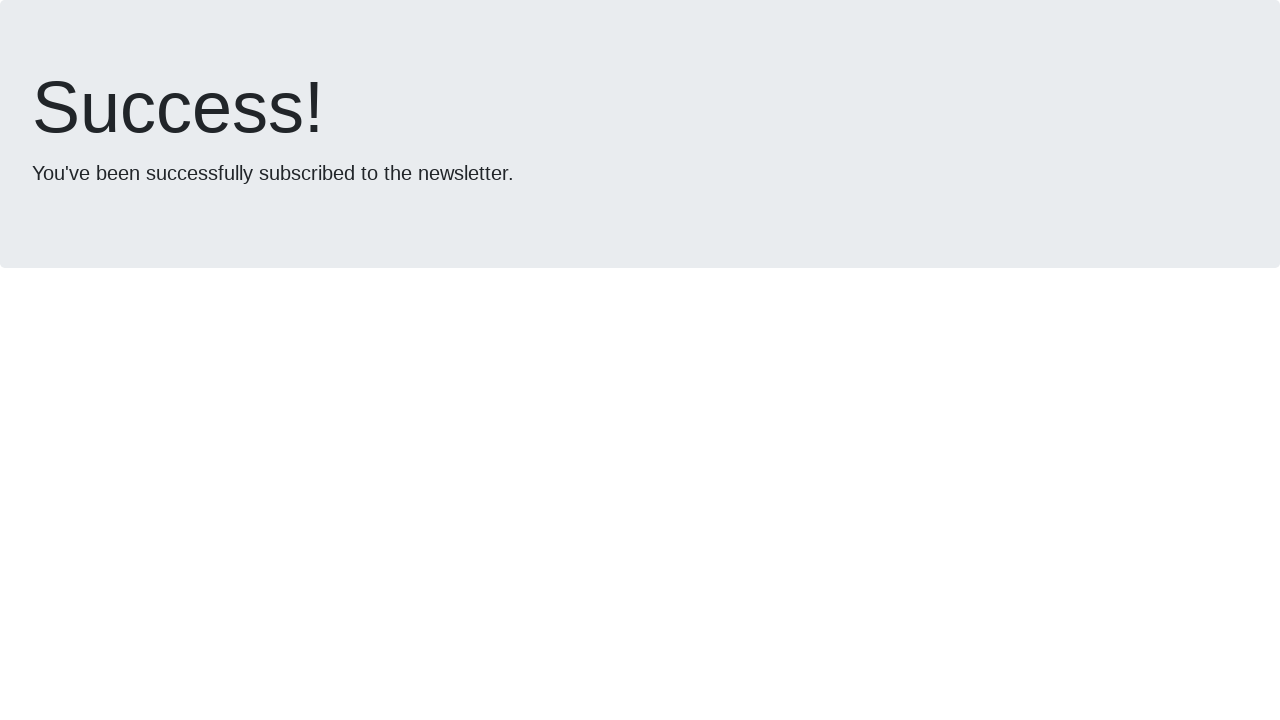